Tests browser tab management by opening the OpenCart website, then opening a new tab and navigating to the OrangeHRM demo site.

Starting URL: https://www.opencart.com/

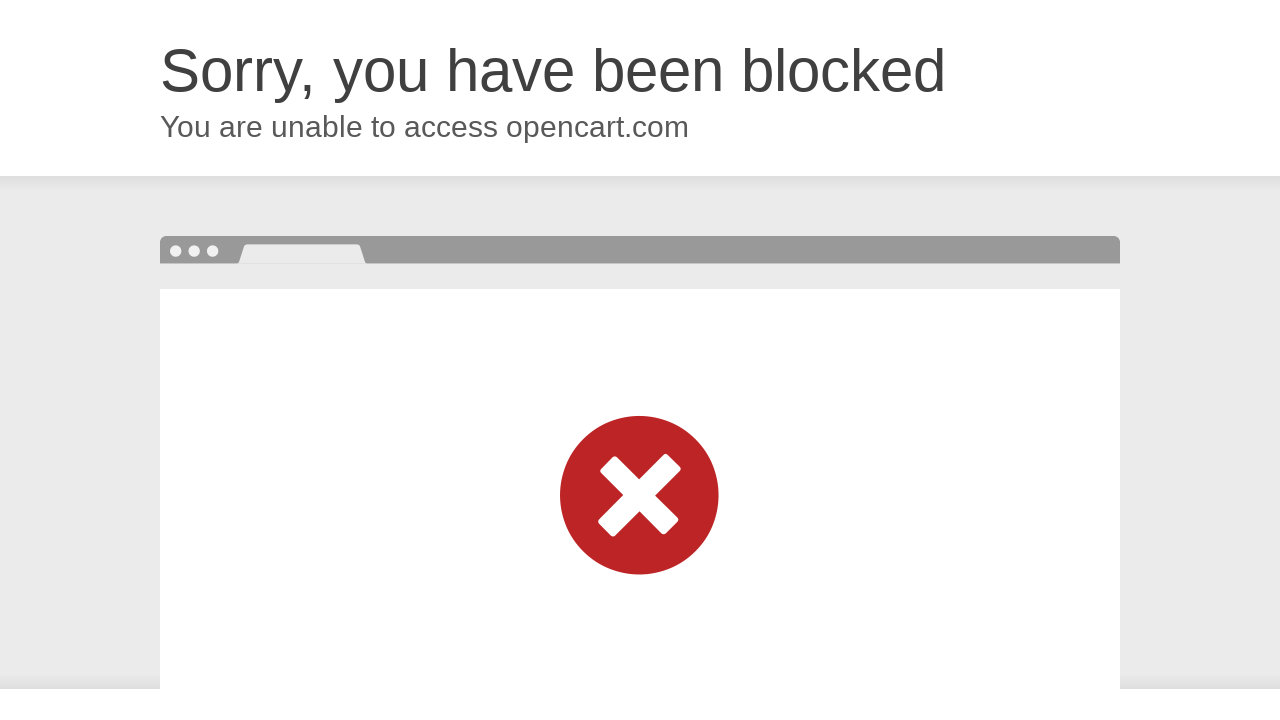

Opened a new browser tab
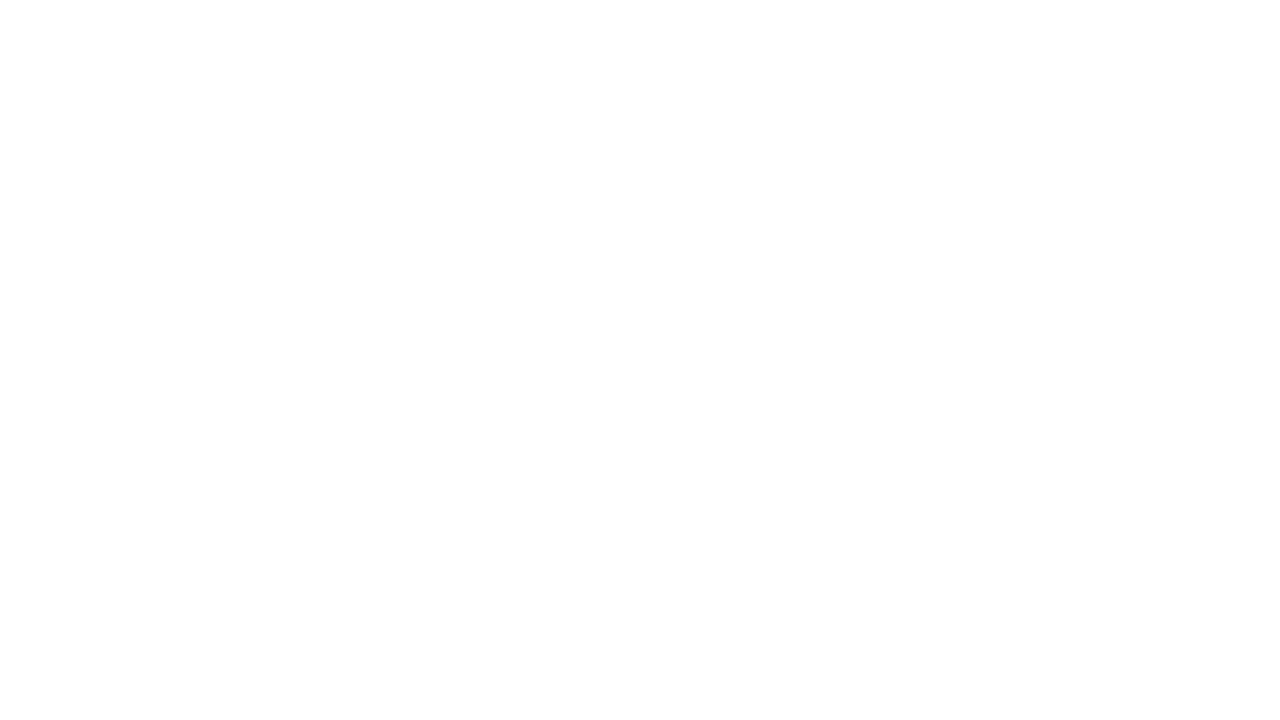

Navigated to OrangeHRM demo site in the new tab
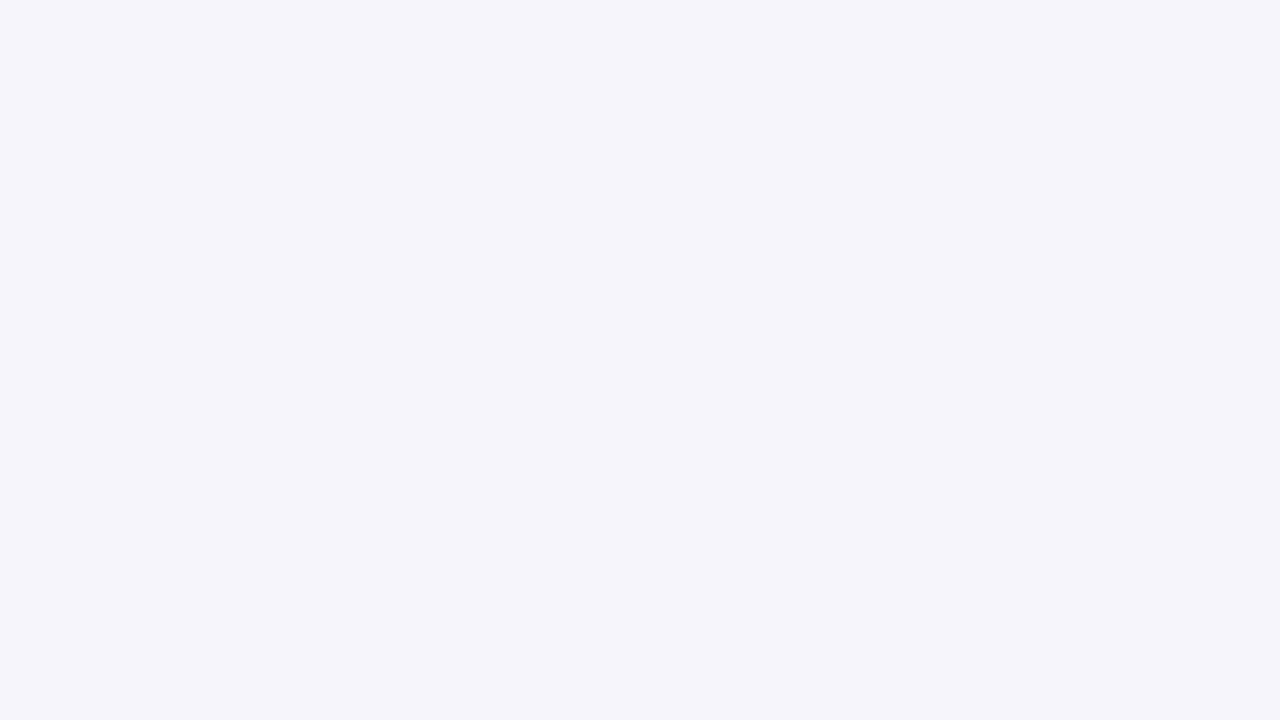

OrangeHRM demo page loaded (DOM content ready)
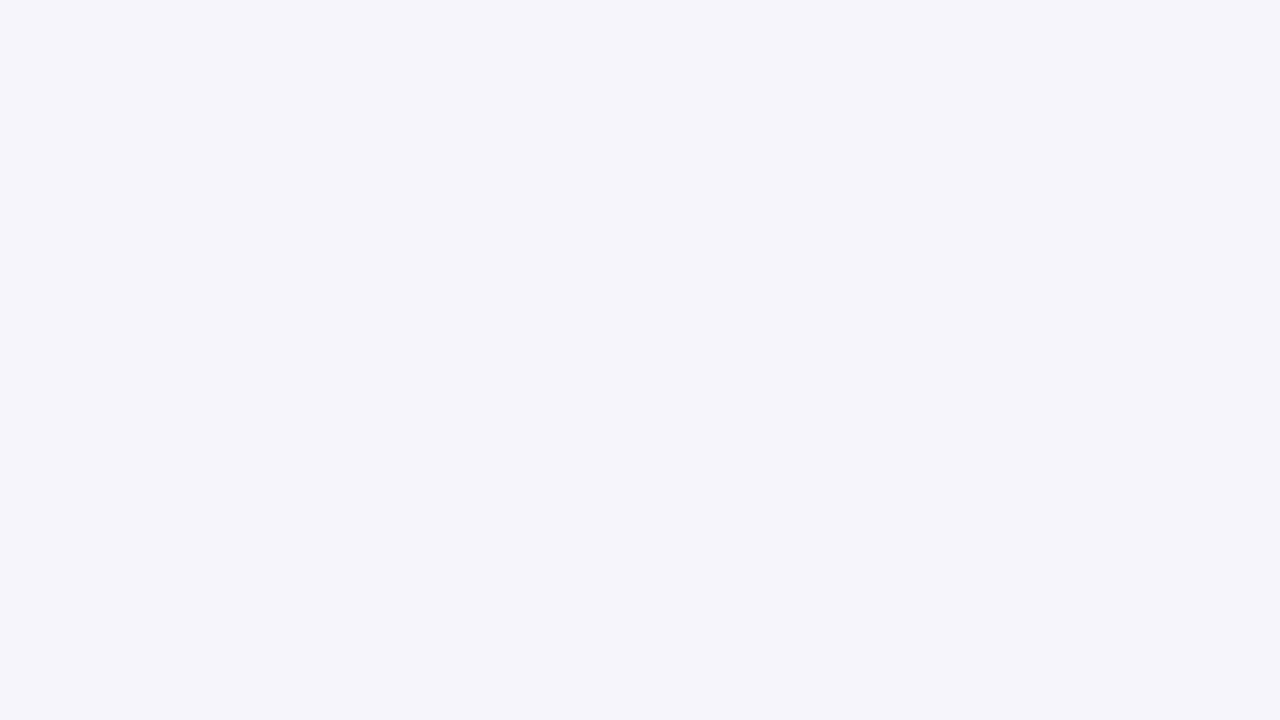

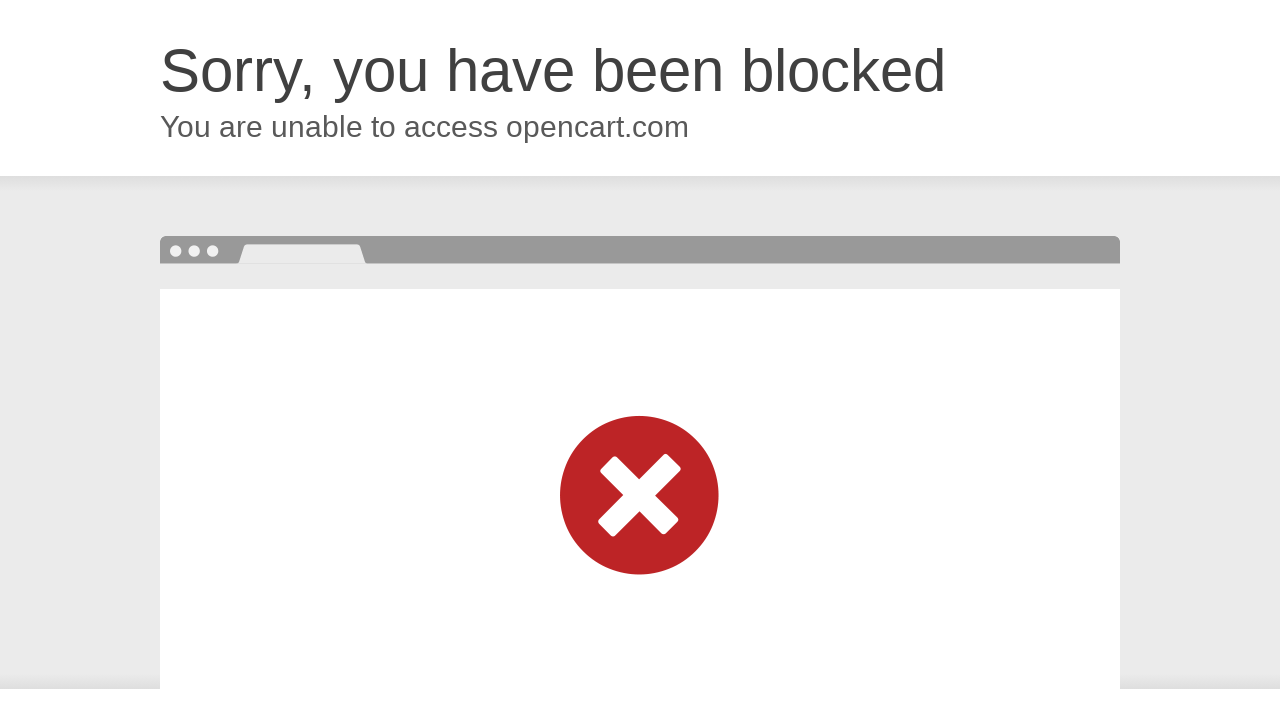